Tests right-click context menu functionality by right-clicking an element, hovering over menu items, and selecting the quit option

Starting URL: http://swisnl.github.io/jQuery-contextMenu/demo.html

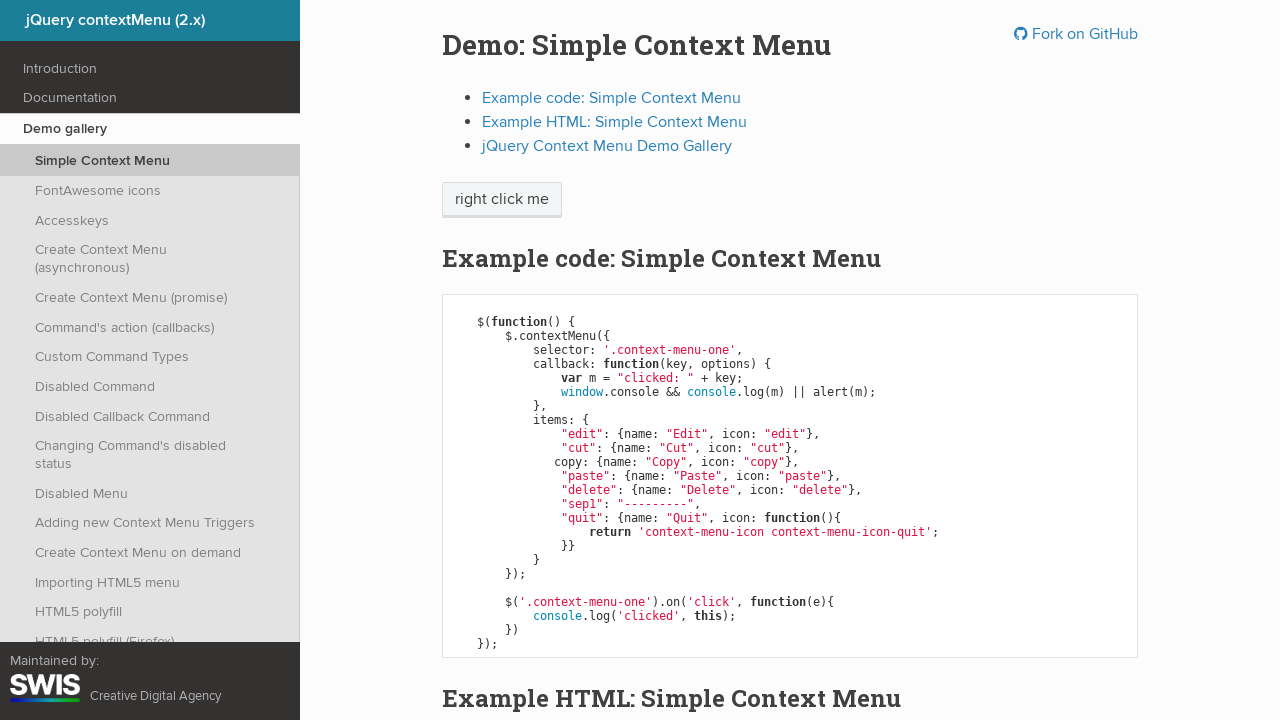

Right-clicked on the context menu trigger element at (502, 200) on span.context-menu-one
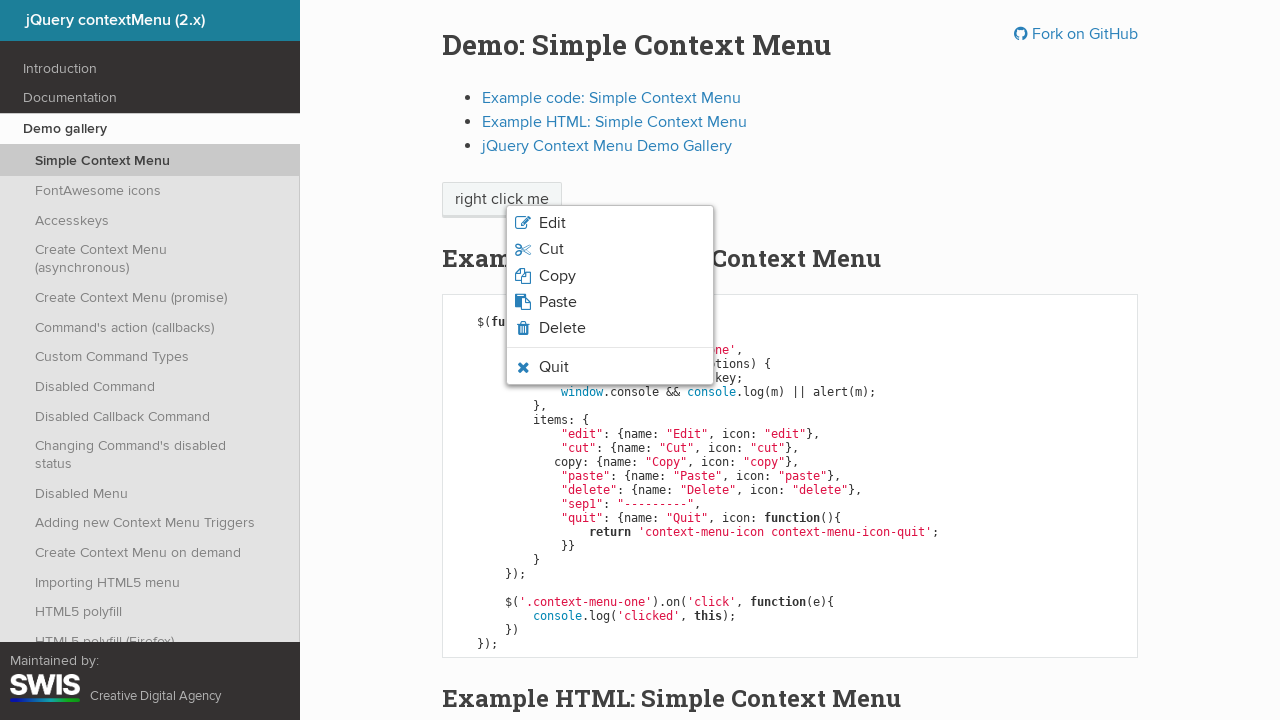

Context menu appeared with quit option visible
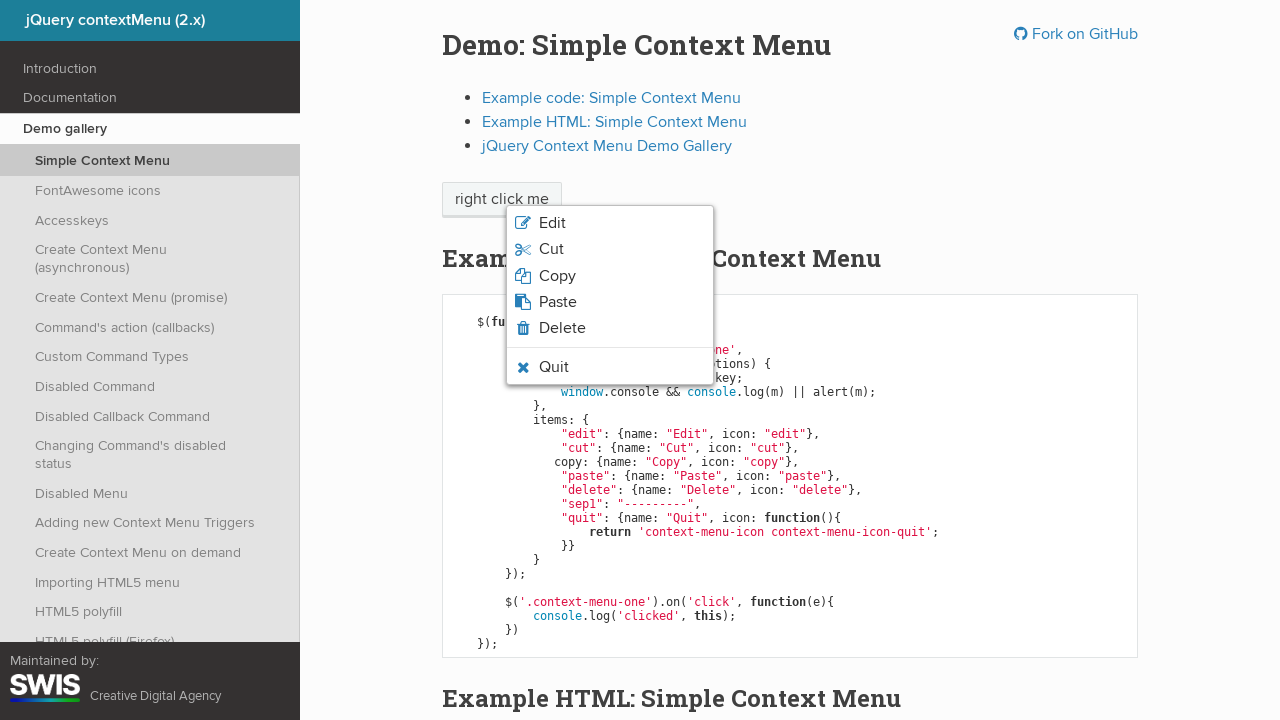

Hovered over the quit option in context menu at (610, 367) on li.context-menu-icon-quit
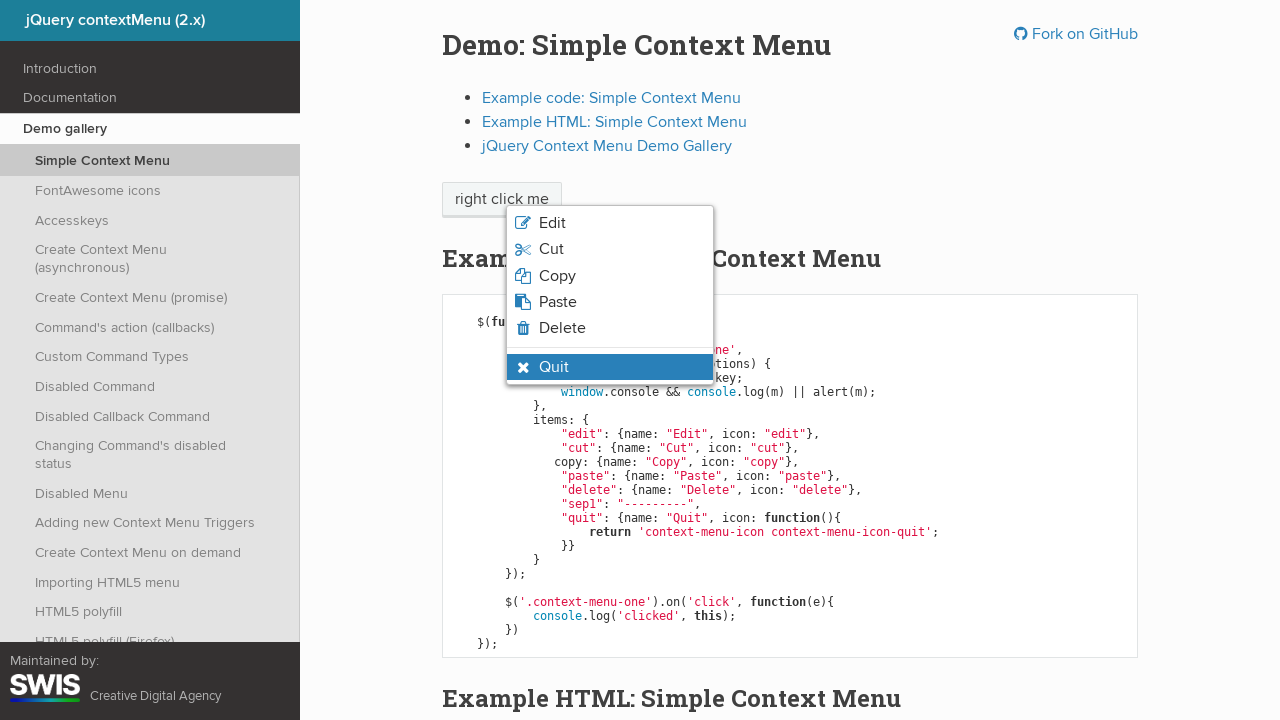

Clicked the quit option from context menu at (610, 367) on li.context-menu-icon-quit
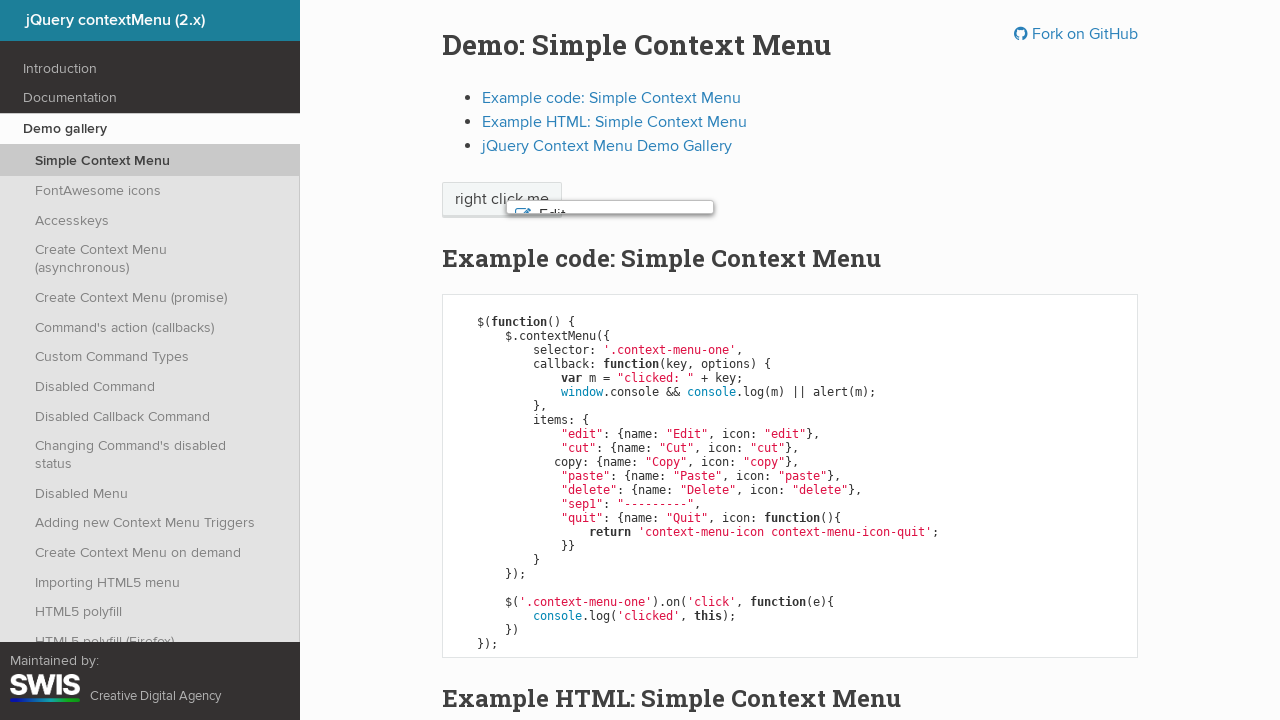

Alert dialog handler registered and accepted
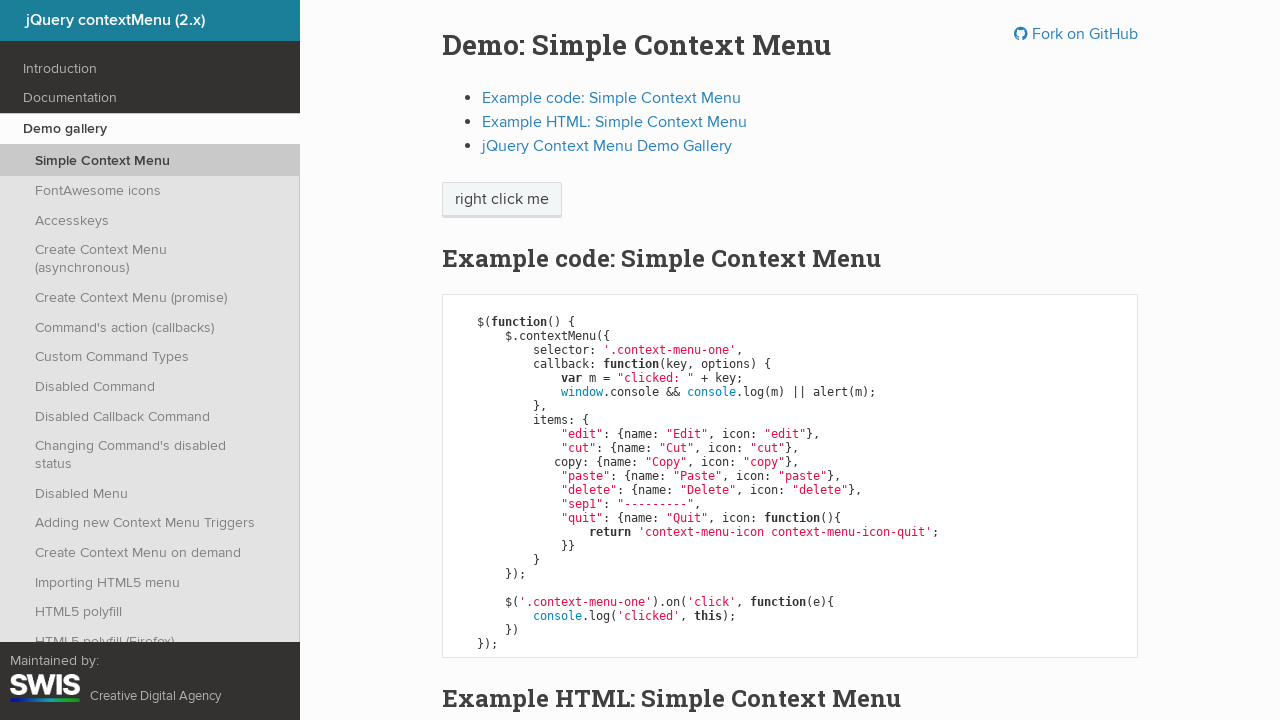

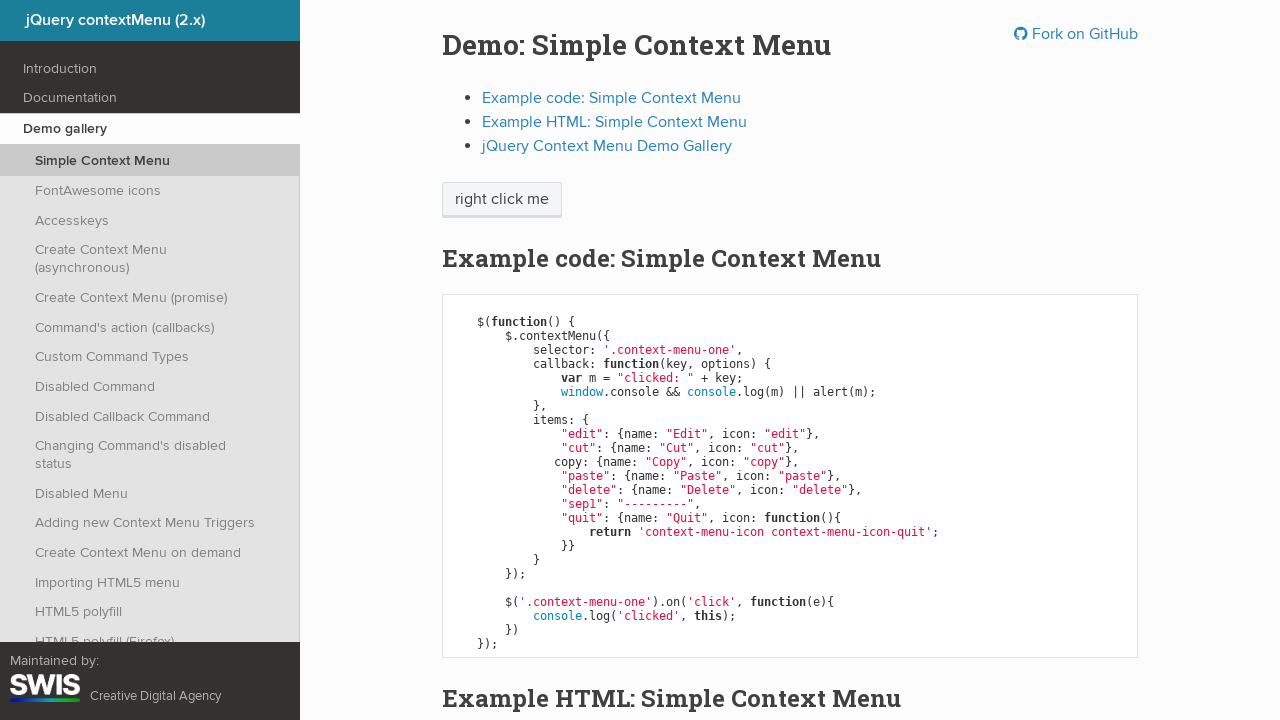